Tests a registration form by filling in required fields (first name, last name, email), submitting the form, and verifying that a success message is displayed.

Starting URL: http://suninjuly.github.io/registration1.html

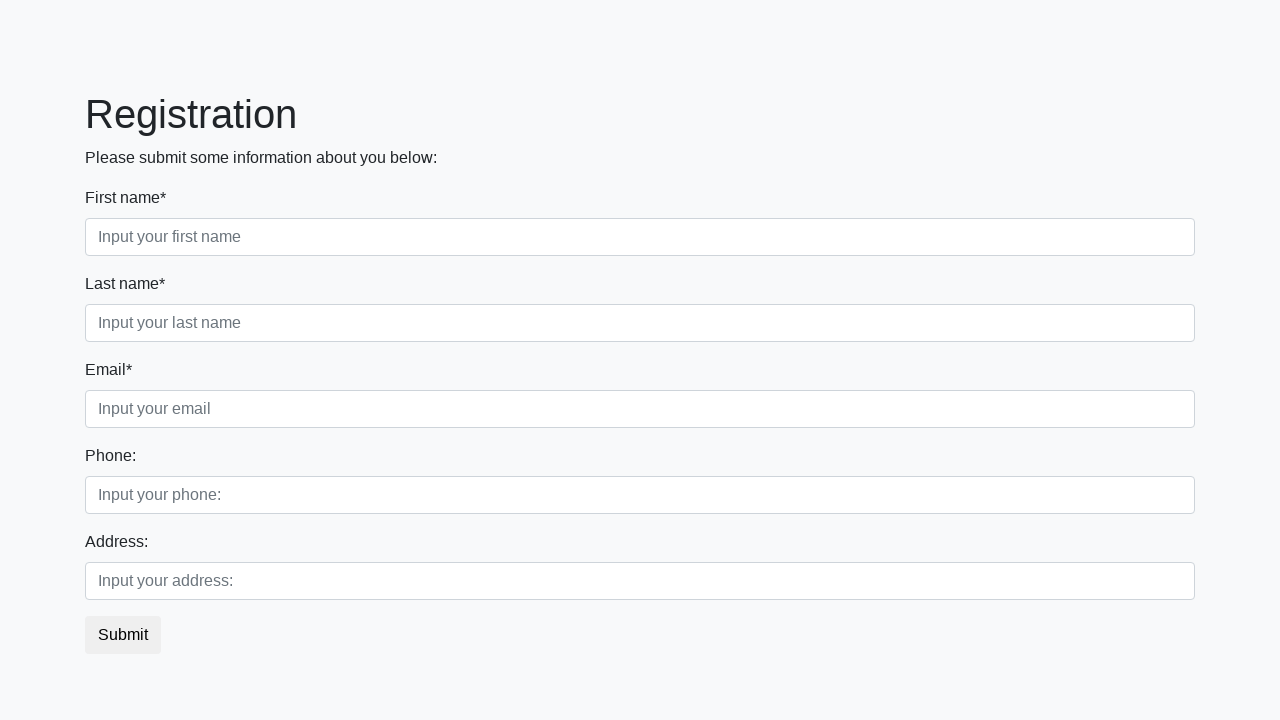

Filled first name field with 'Alex' on input[placeholder*="first"].first[required]
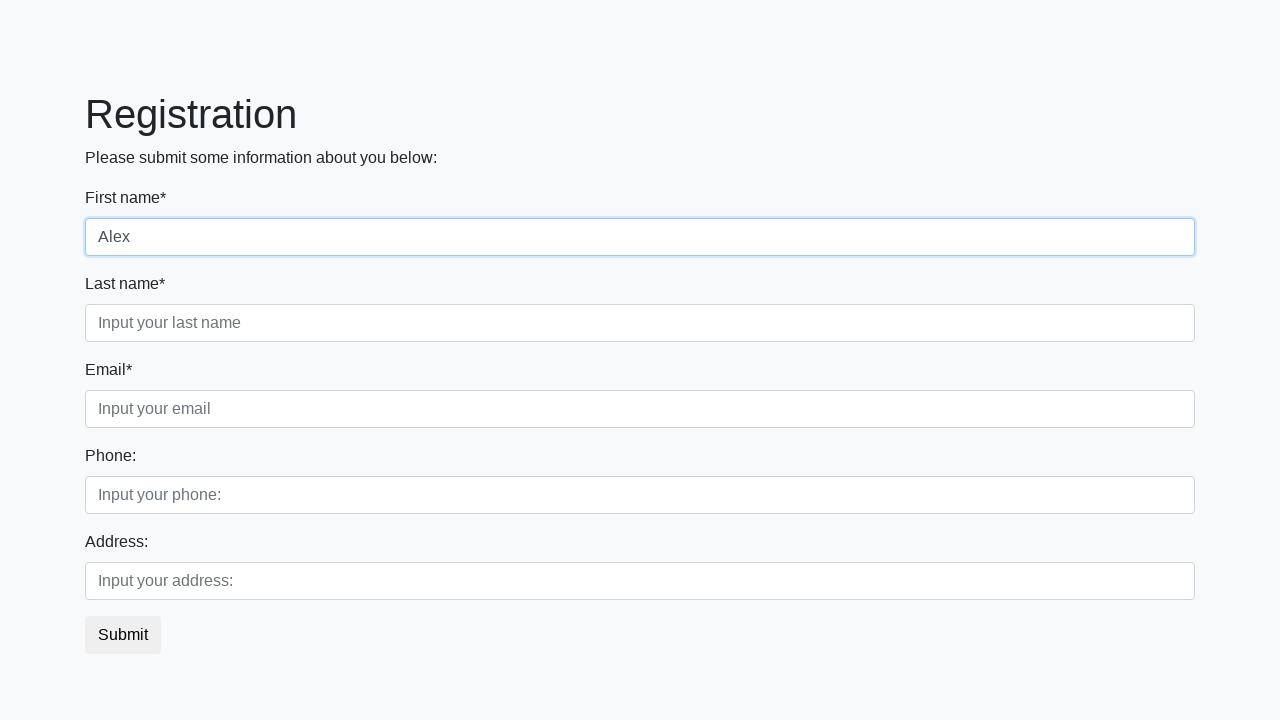

Filled last name field with 'Petrovsky' on input[placeholder*="last"].second[required]
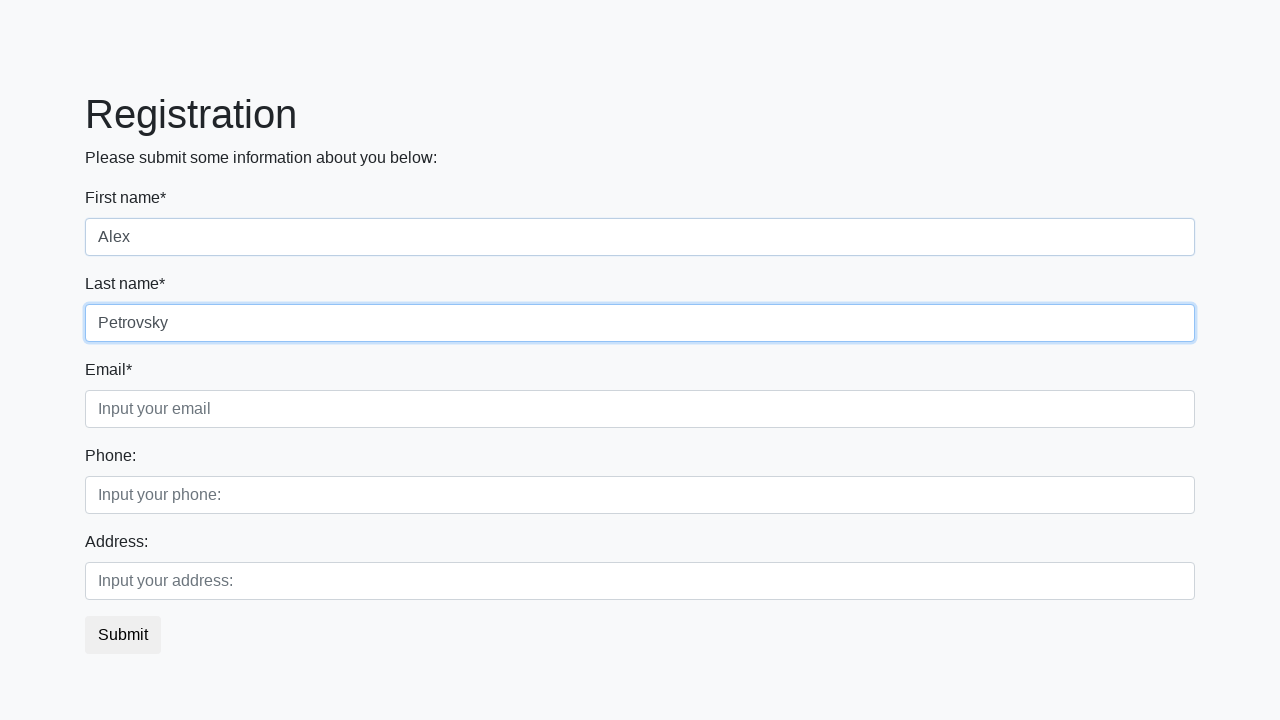

Filled email field with 'alex@petrovsky.com' on input[placeholder*="email"].third[required]
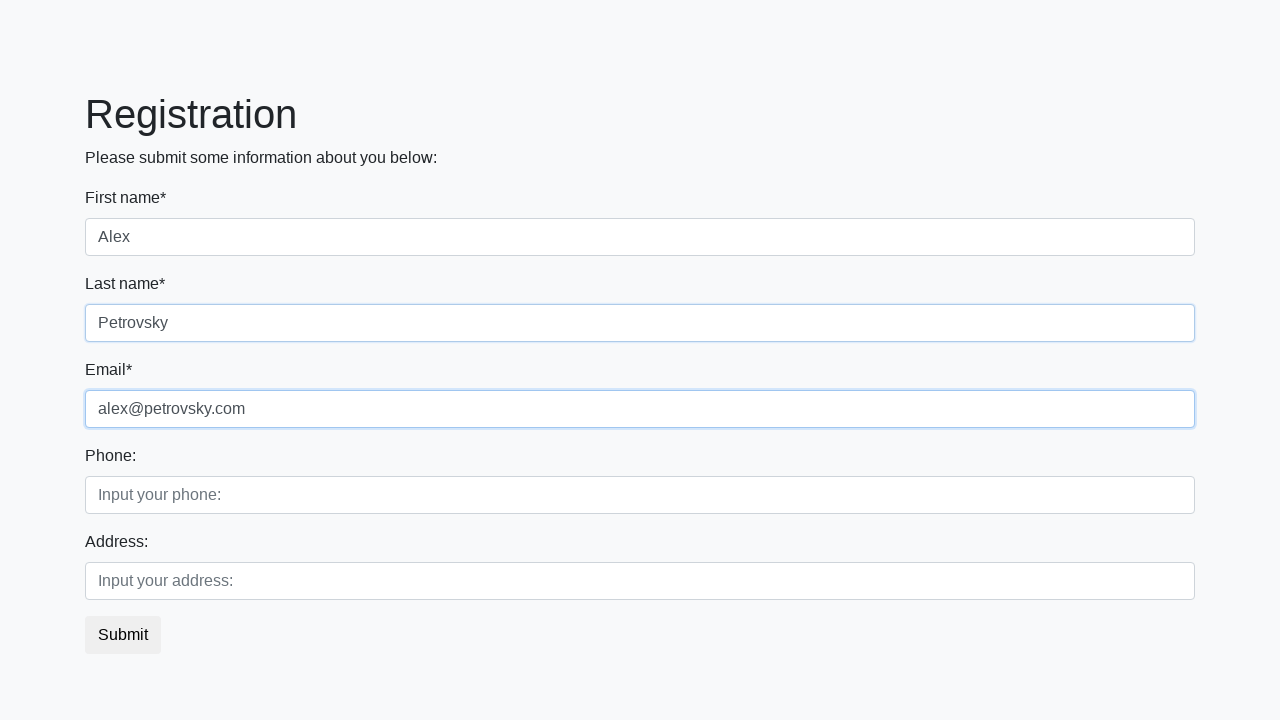

Clicked the submit button at (123, 635) on button.btn
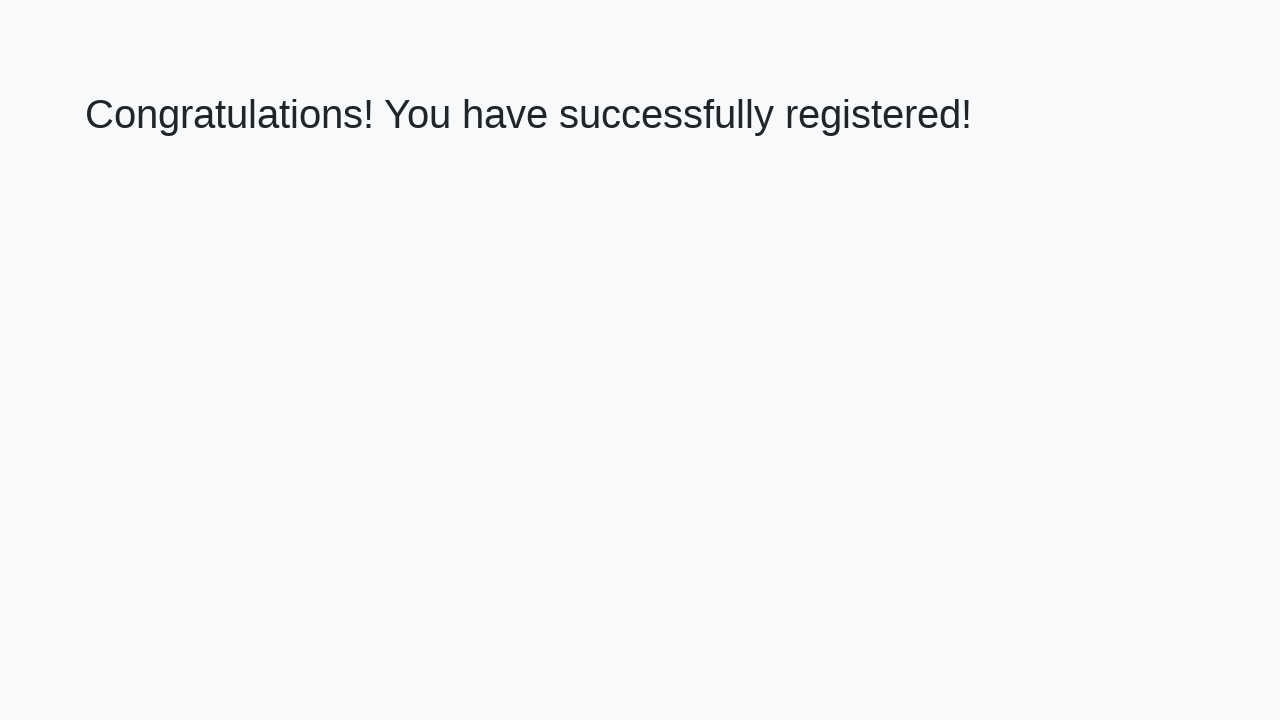

Success message heading loaded
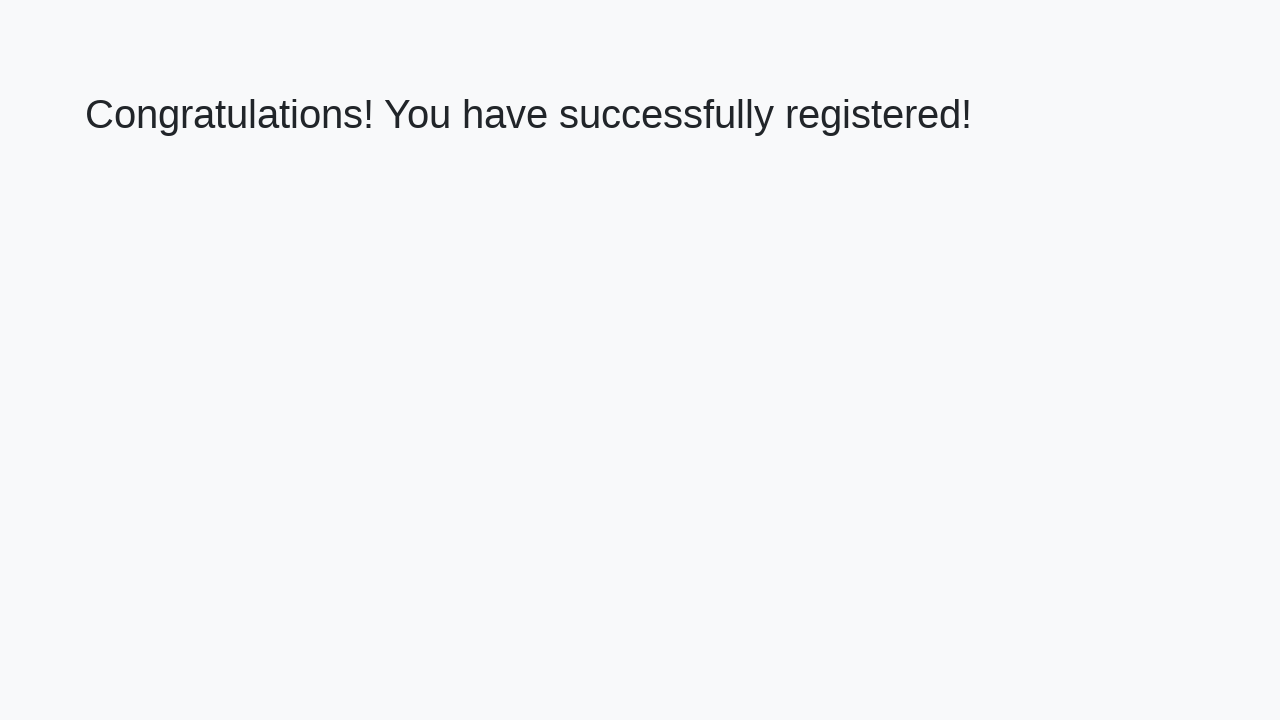

Retrieved success message text
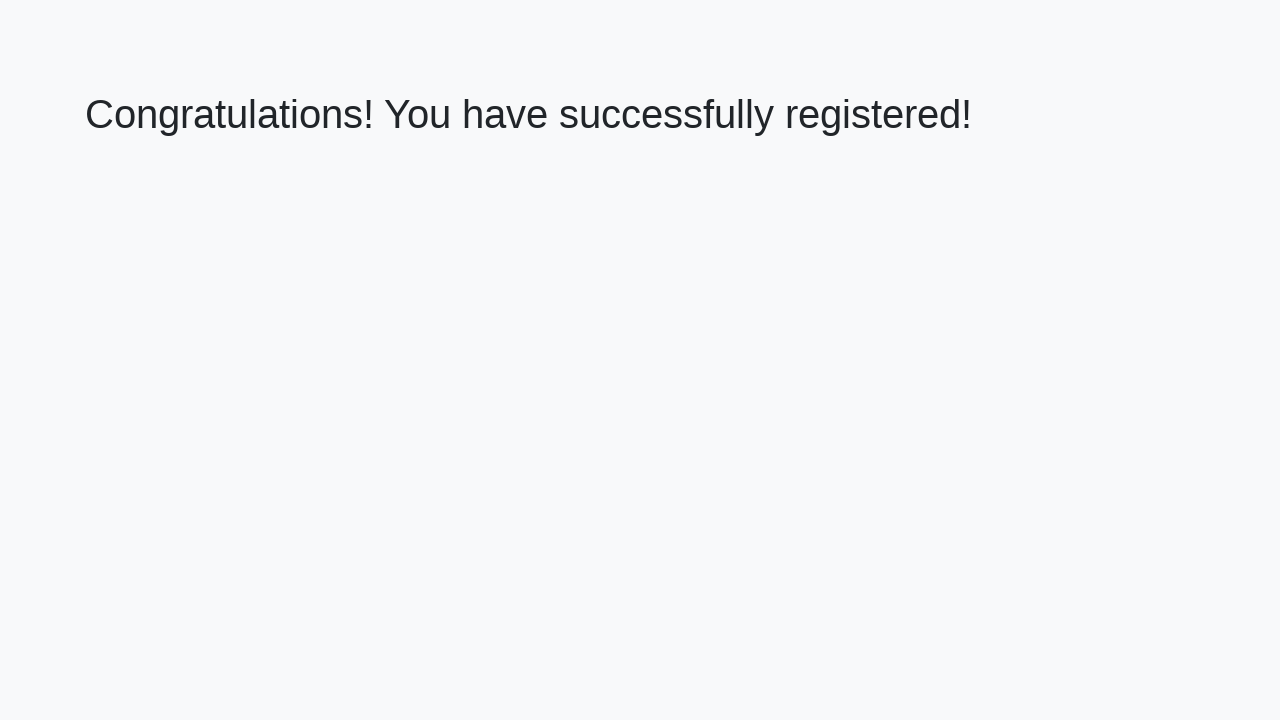

Verified success message: 'Congratulations! You have successfully registered!'
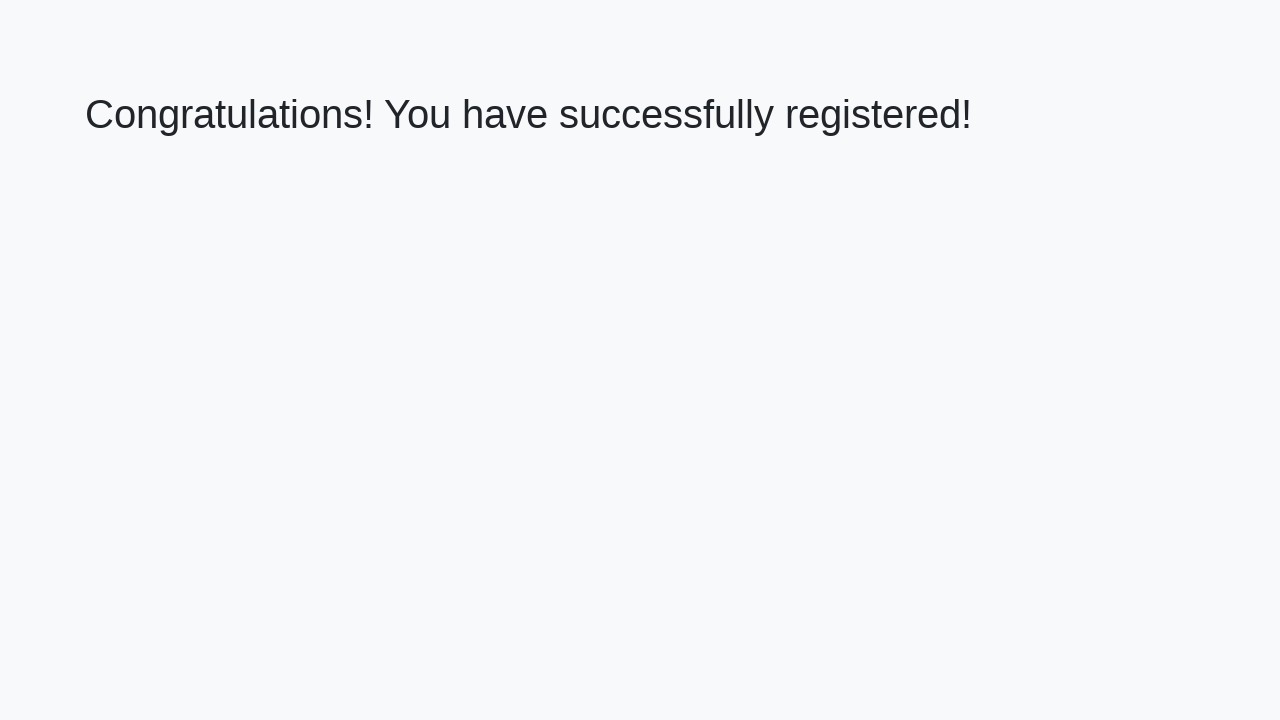

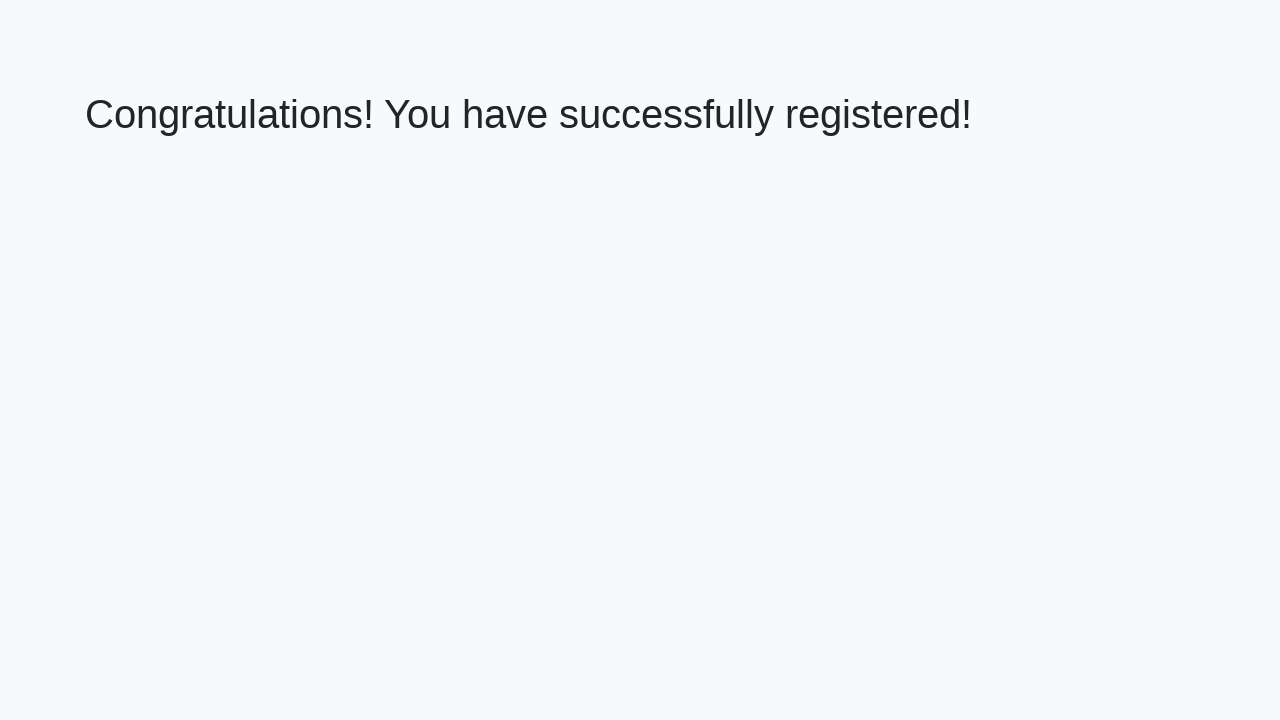